Drags the small circle outside of the big circle by dropping it on the CYDEO link

Starting URL: https://practice.cydeo.com/drag_and_drop_circles

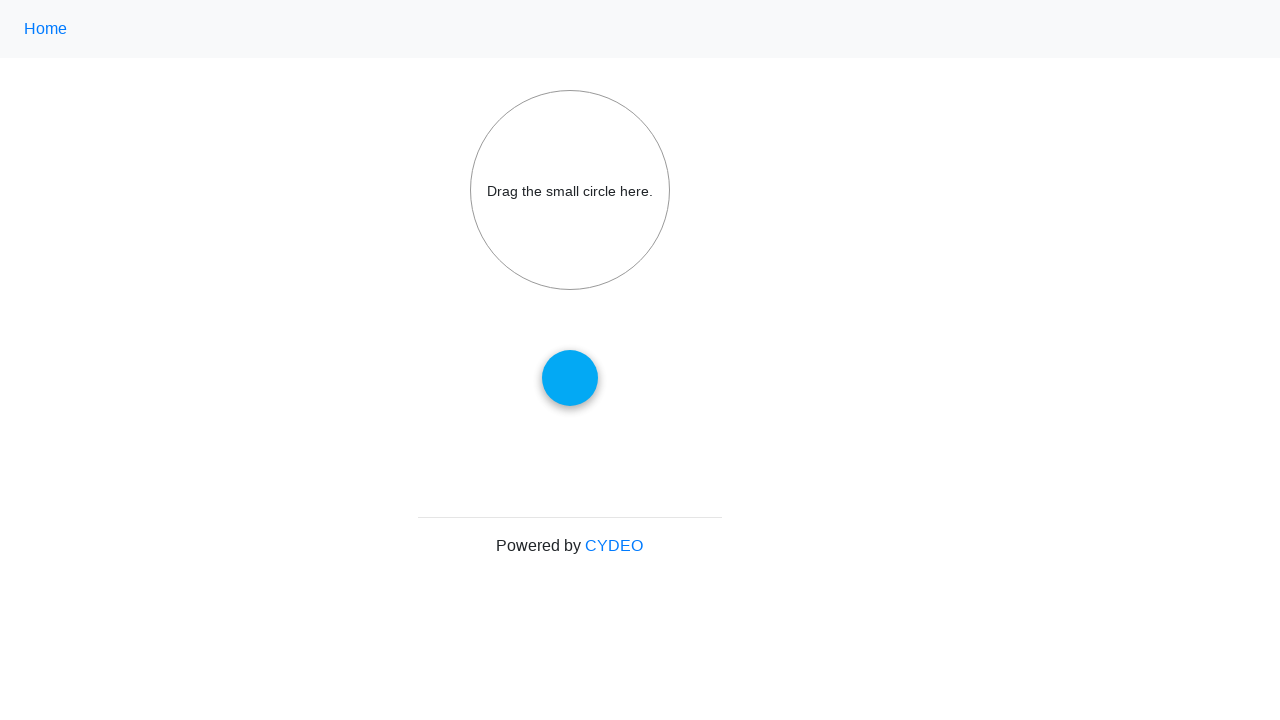

Located the small circle element with id 'draggable'
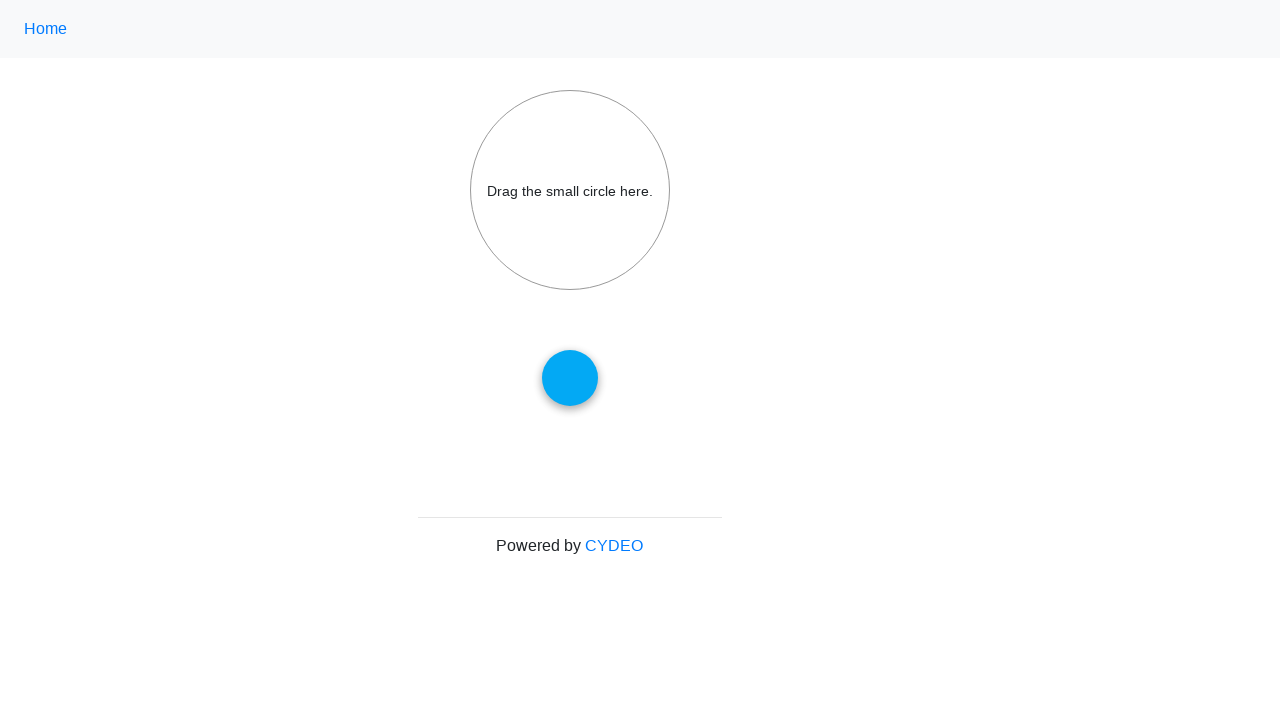

Located the CYDEO link element
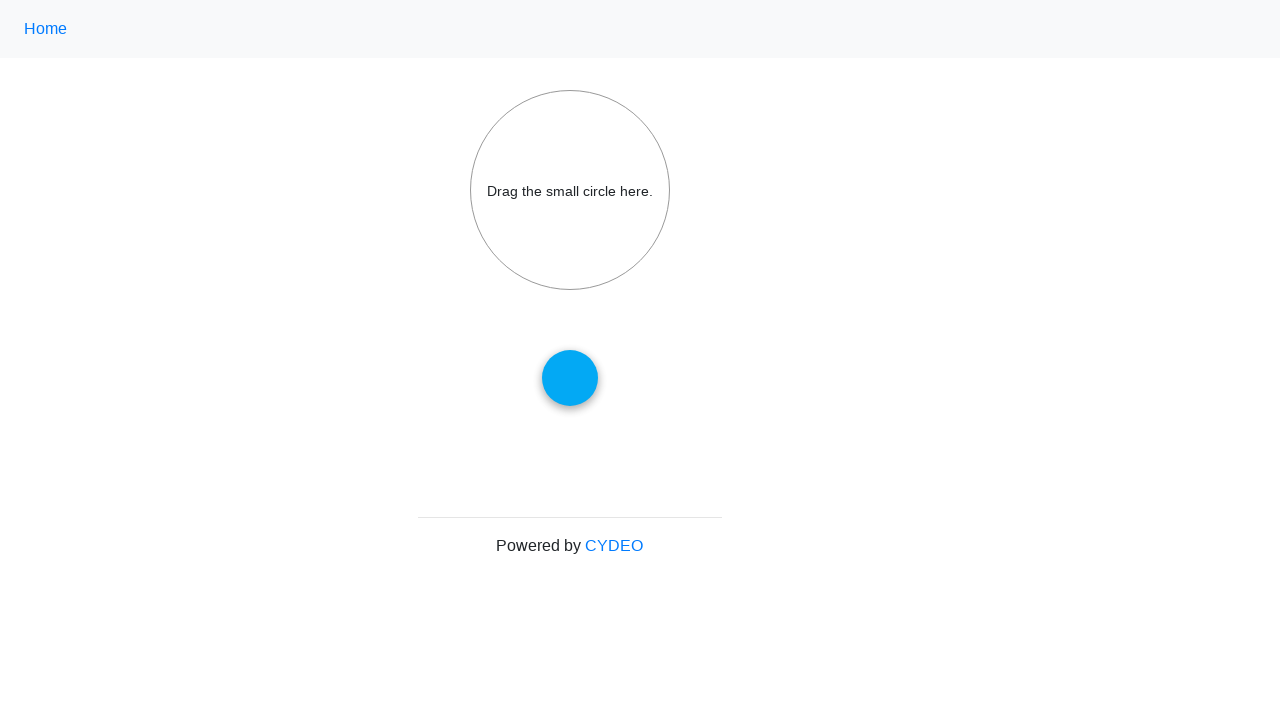

Dragged the small circle and dropped it on the CYDEO link, moving it outside the big circle at (614, 545)
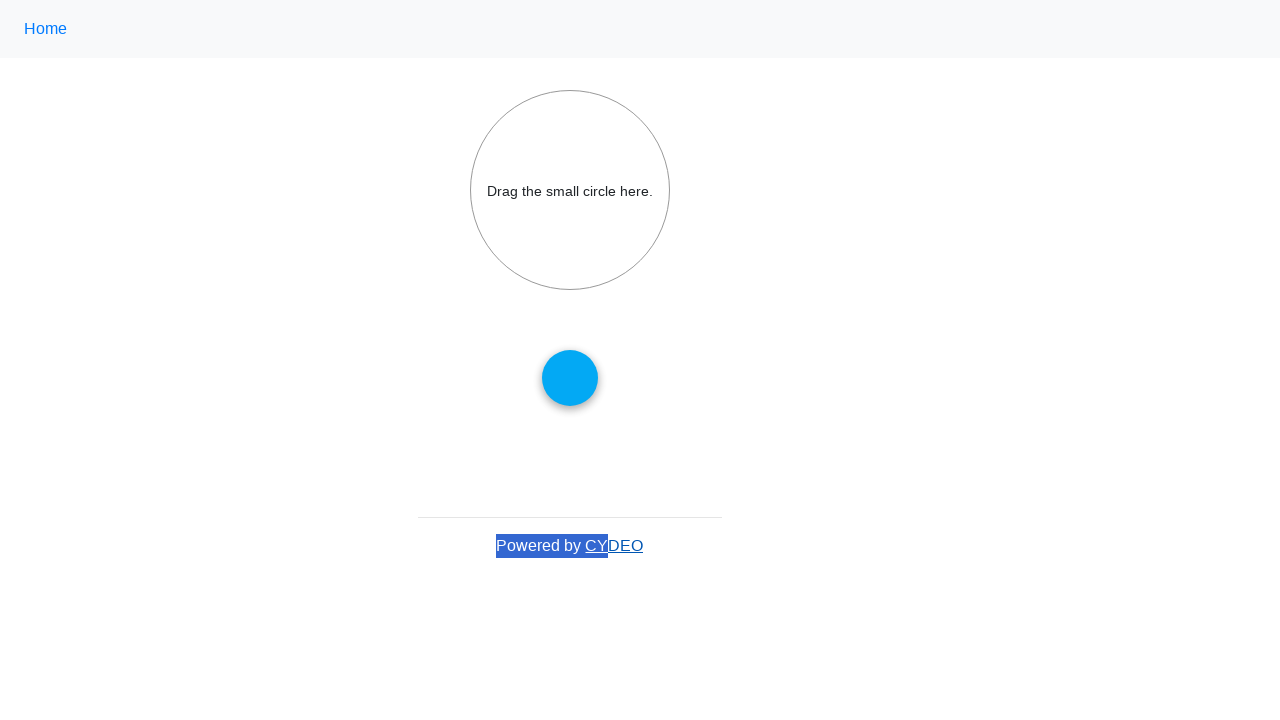

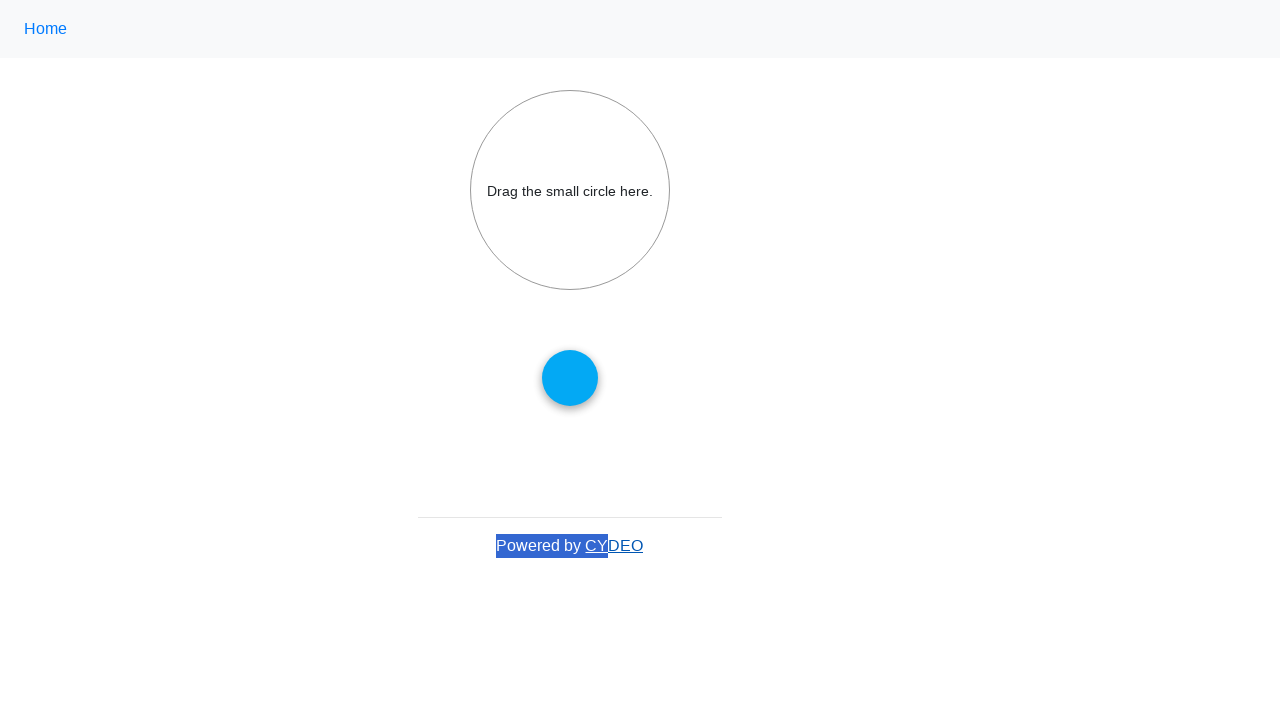